Tests the add/remove elements functionality by clicking the "Add Element" button multiple times and verifying that new elements are created with the expected class

Starting URL: https://the-internet.herokuapp.com/add_remove_elements/

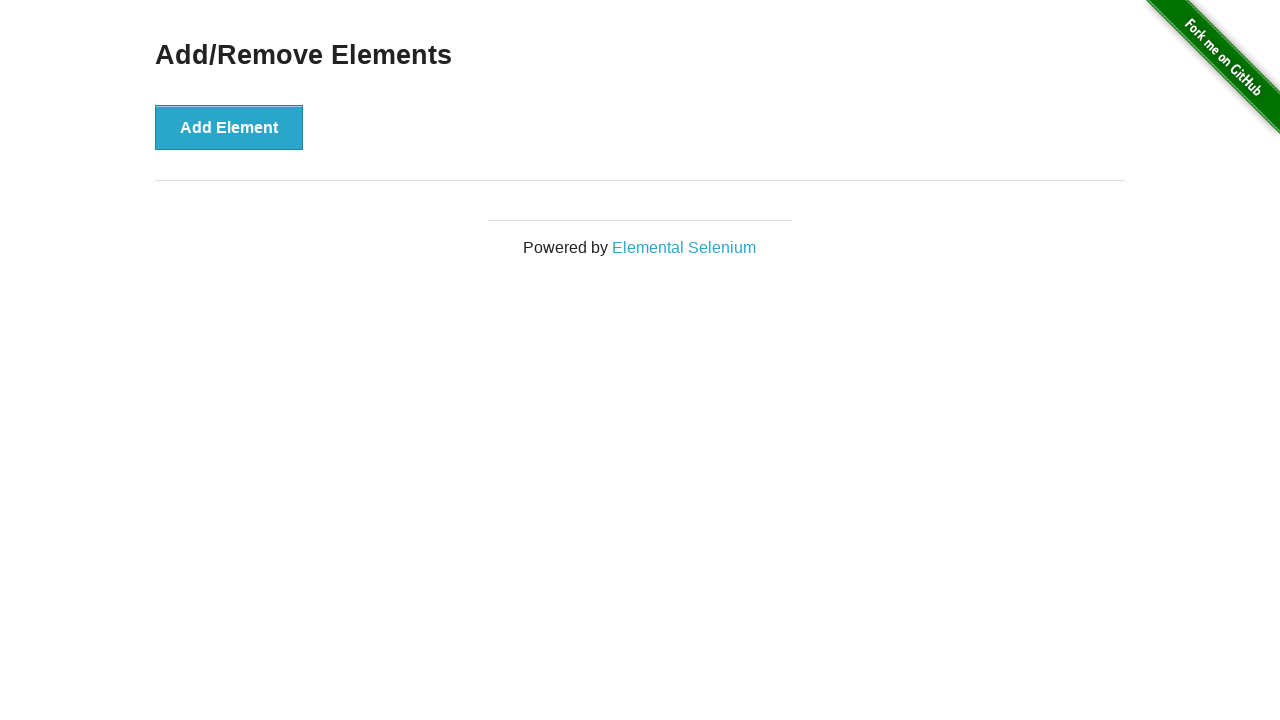

Clicked Add Element button (1/6) at (229, 127) on button[onclick*='addElement']
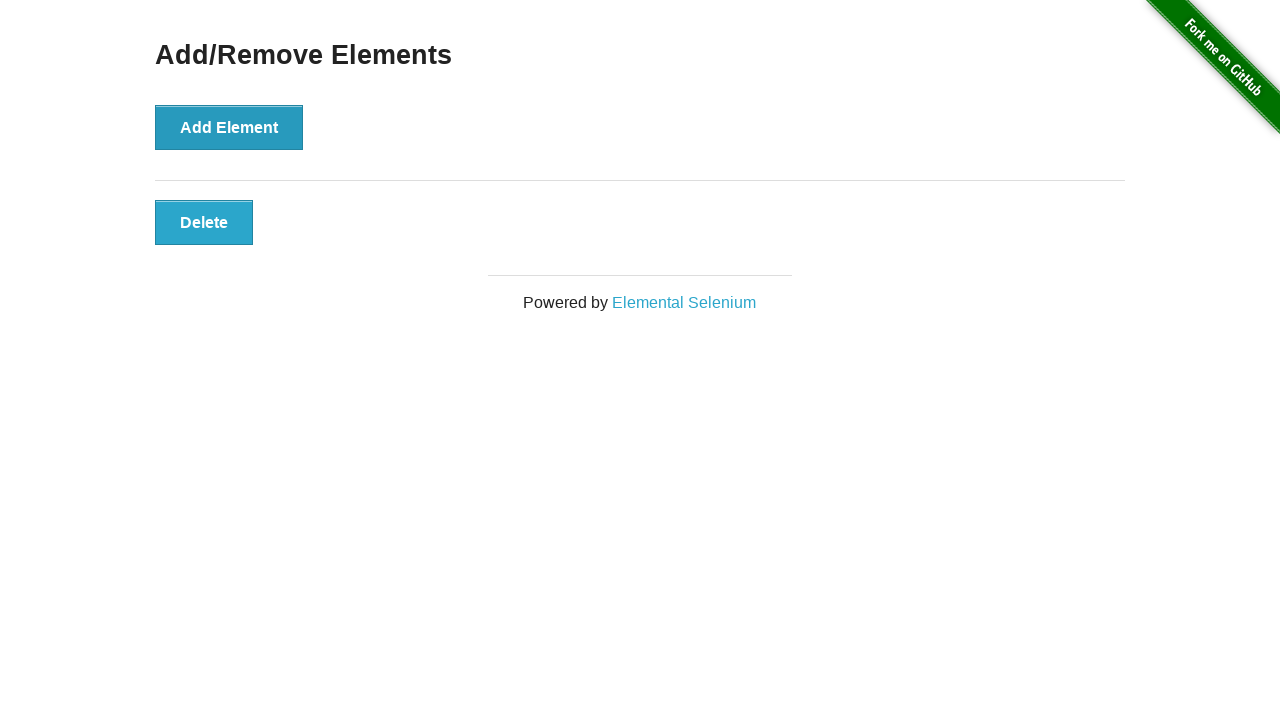

Clicked Add Element button (2/6) at (229, 127) on button[onclick*='addElement']
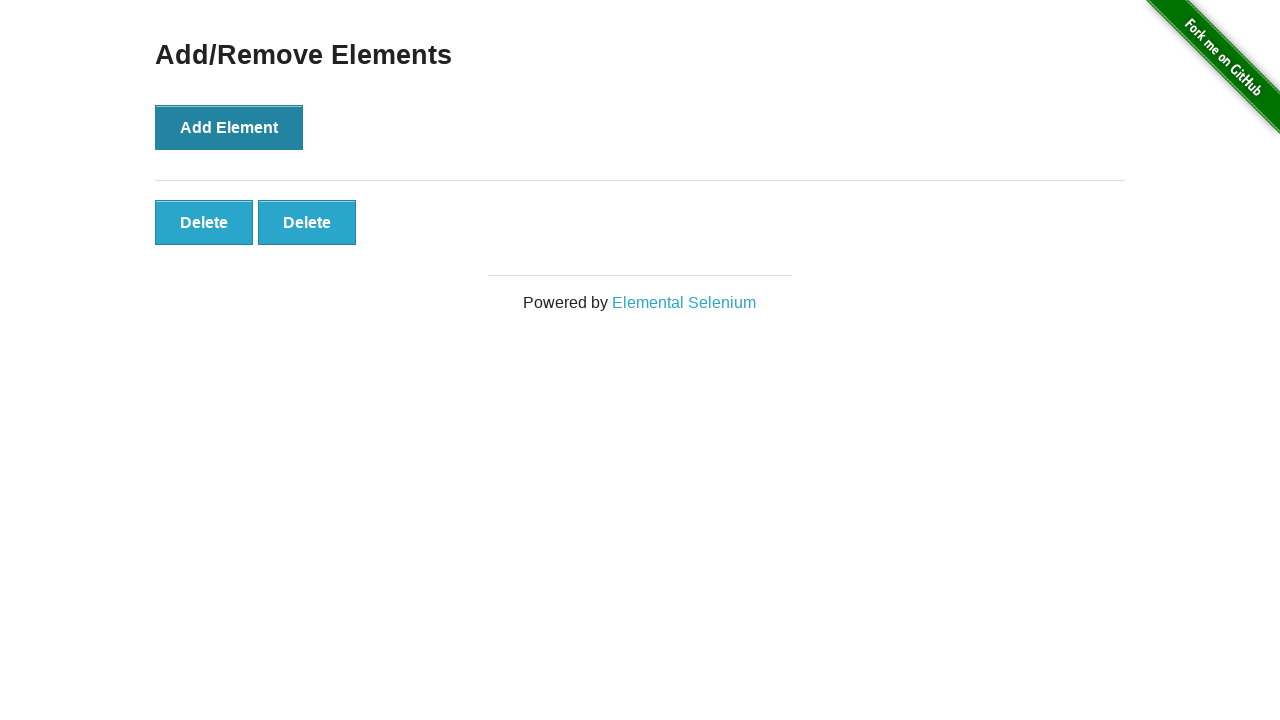

Clicked Add Element button (3/6) at (229, 127) on button[onclick*='addElement']
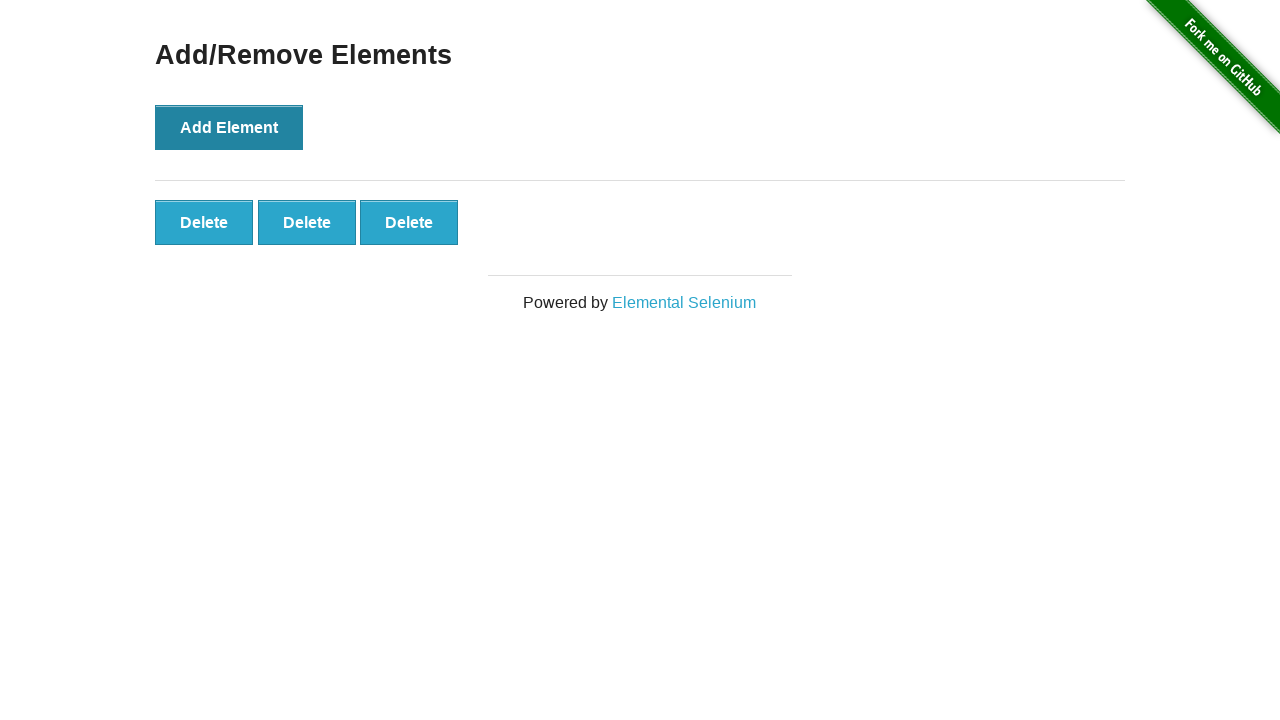

Clicked Add Element button (4/6) at (229, 127) on button[onclick*='addElement']
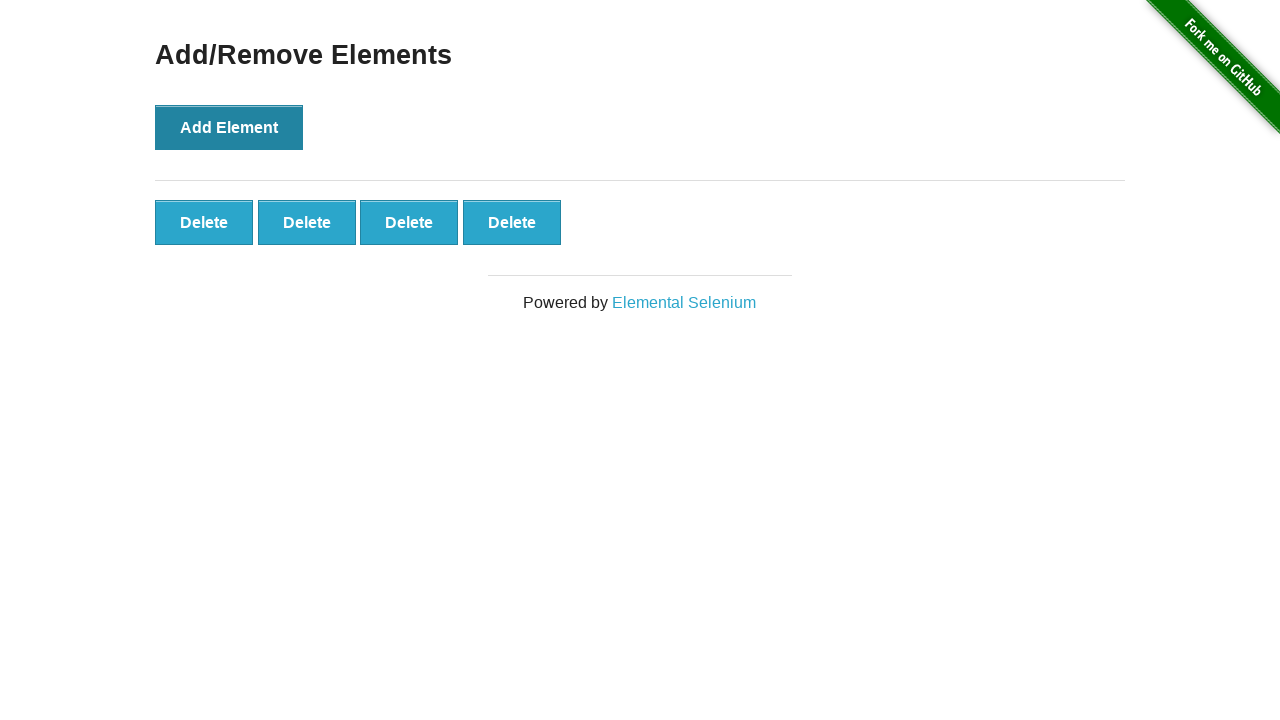

Clicked Add Element button (5/6) at (229, 127) on button[onclick*='addElement']
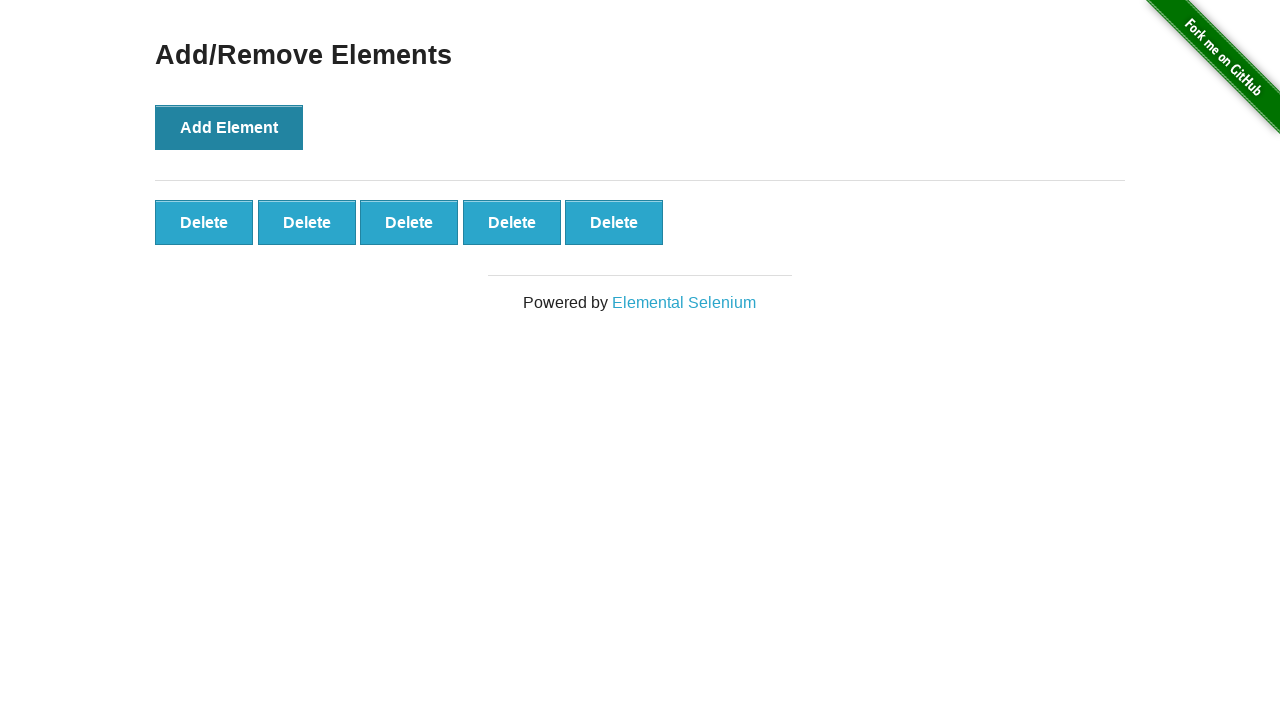

Clicked Add Element button (6/6) at (229, 127) on button[onclick*='addElement']
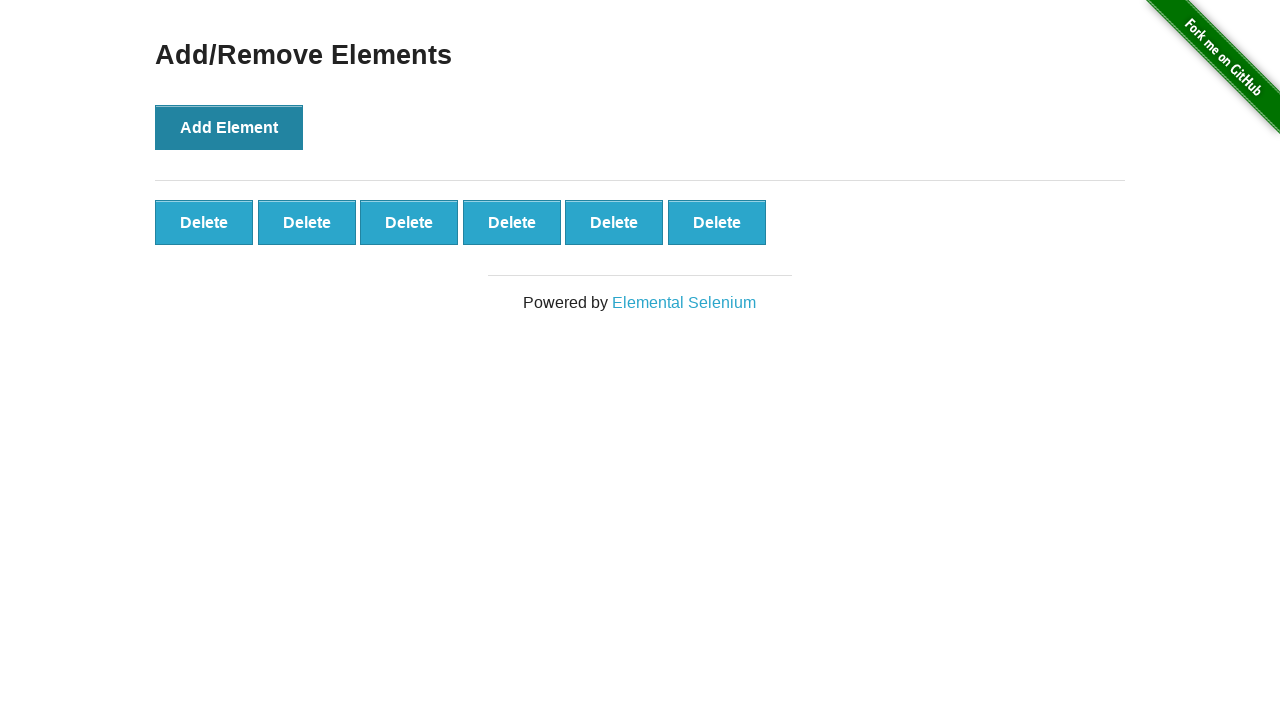

Verified that added elements with 'added-manually' class are present
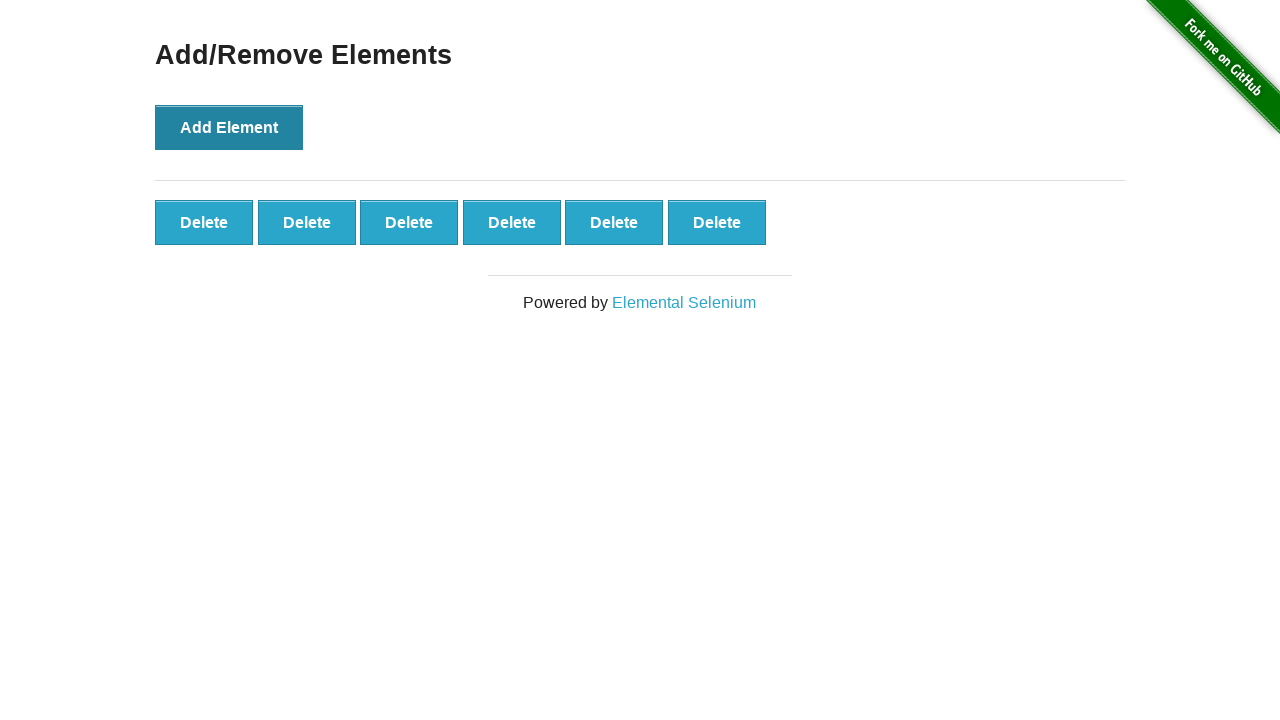

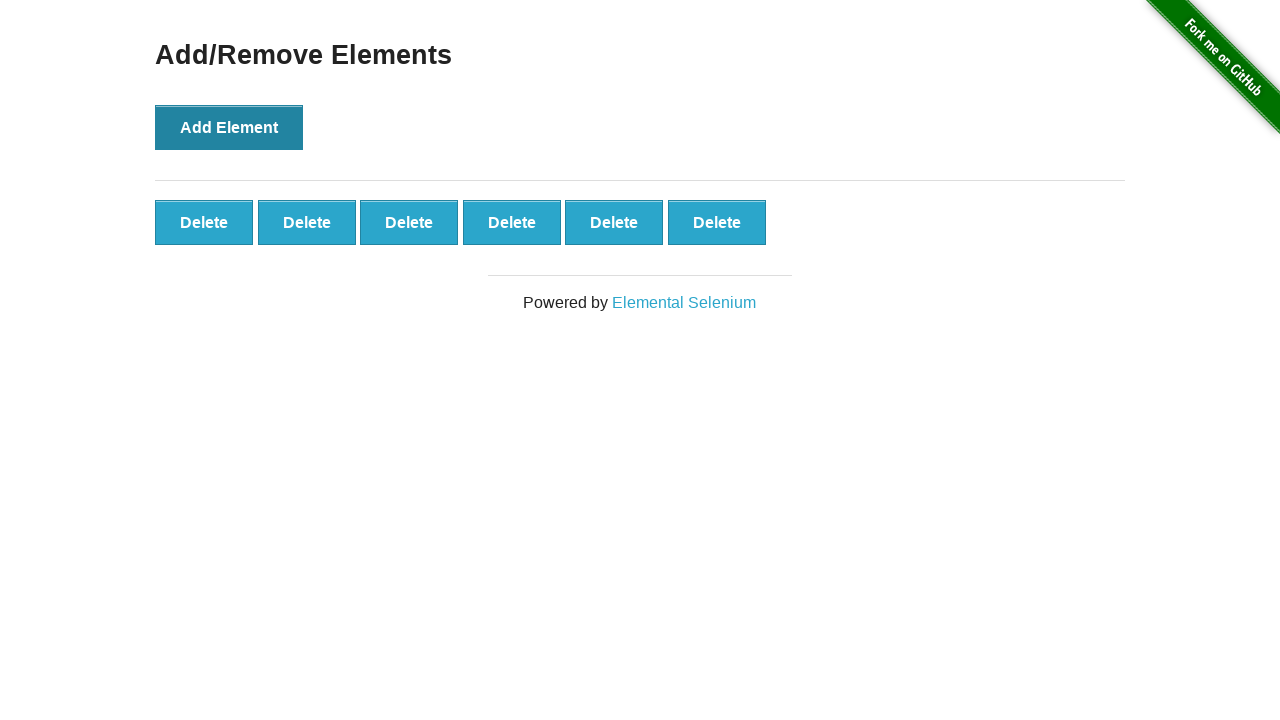